Tests handling of JavaScript alert dialogs by clicking a button to trigger an alert and then accepting it

Starting URL: https://sahitest.com/demo/alertTest.htm

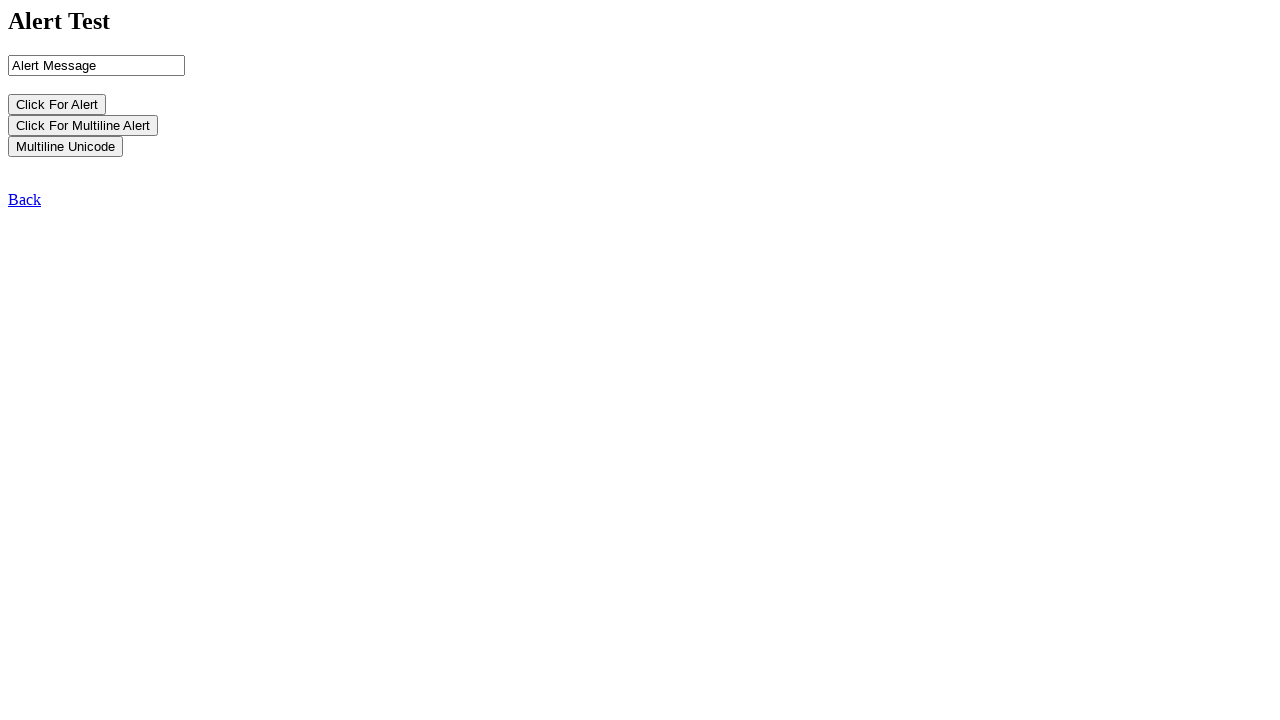

Set up dialog handler to accept alerts
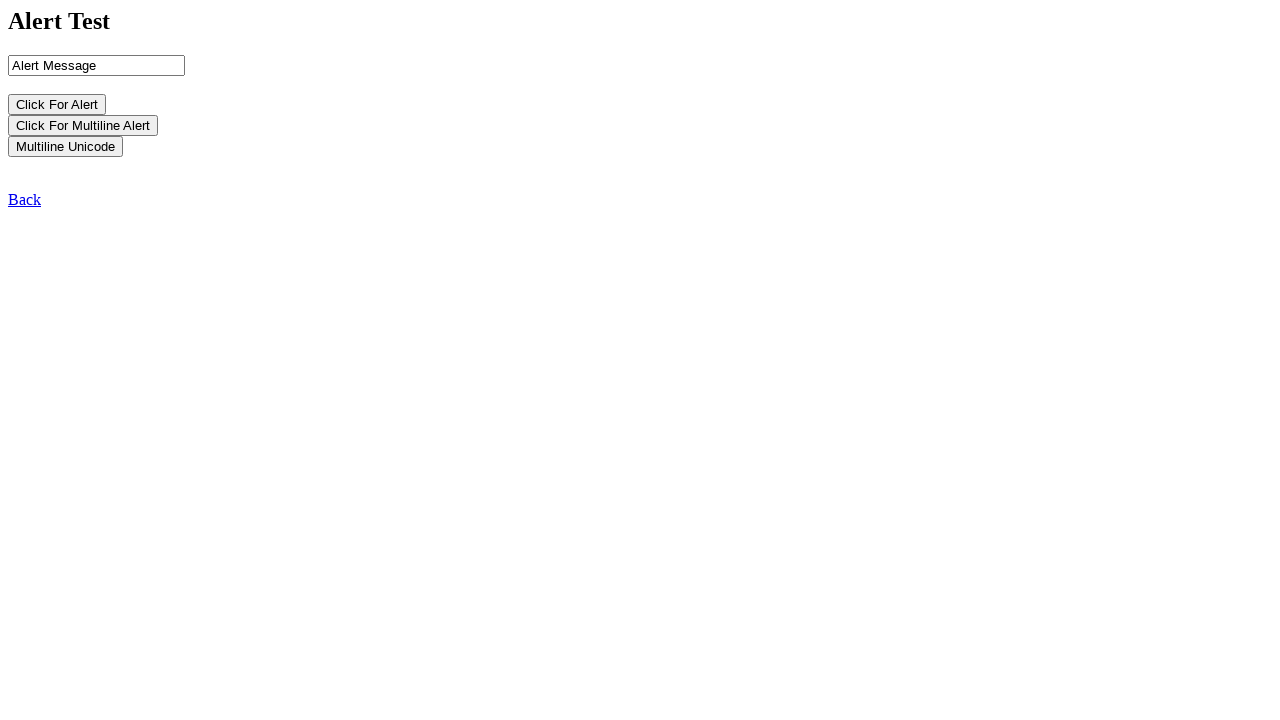

Clicked button to trigger JavaScript alert dialog at (57, 104) on input[name='b1']
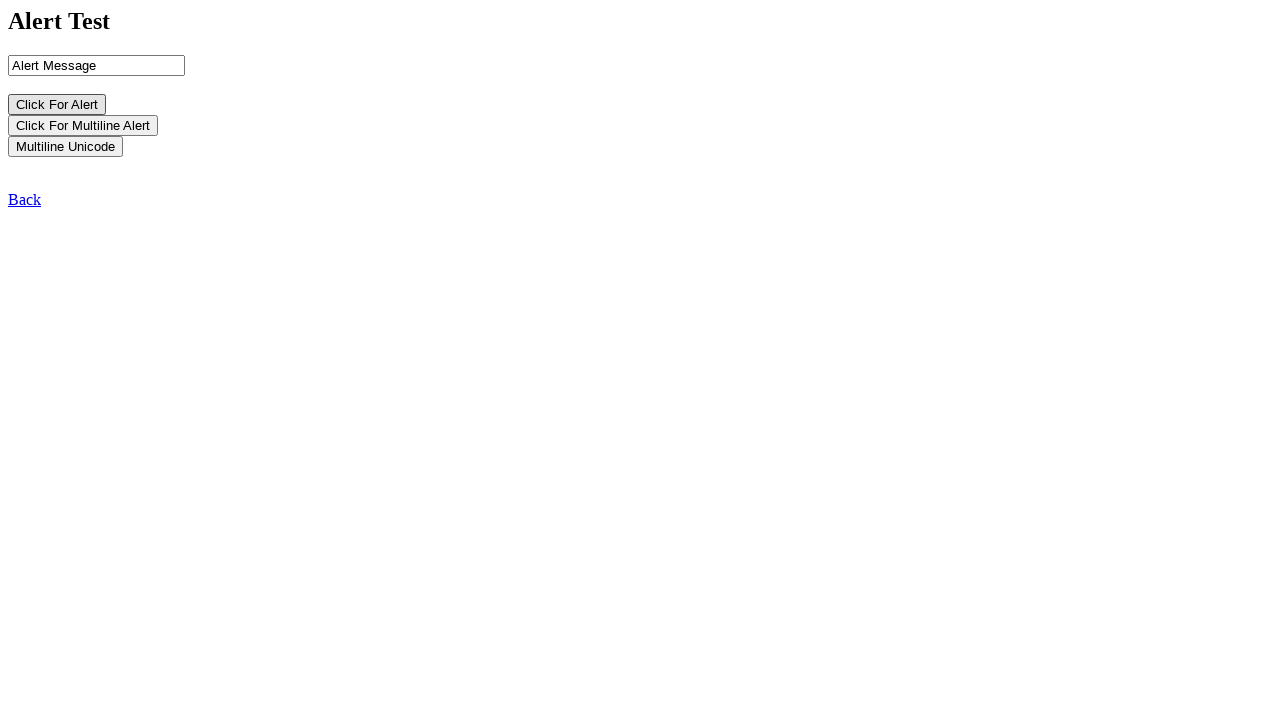

Waited for dialog handling to complete
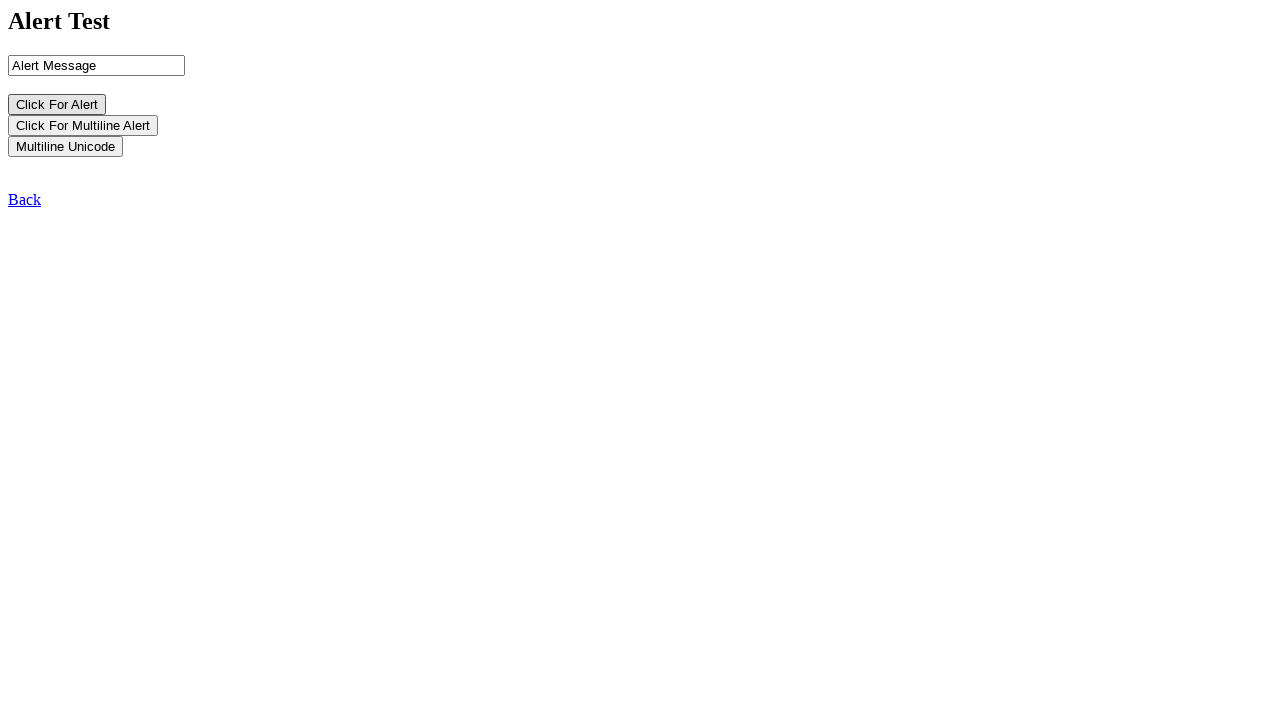

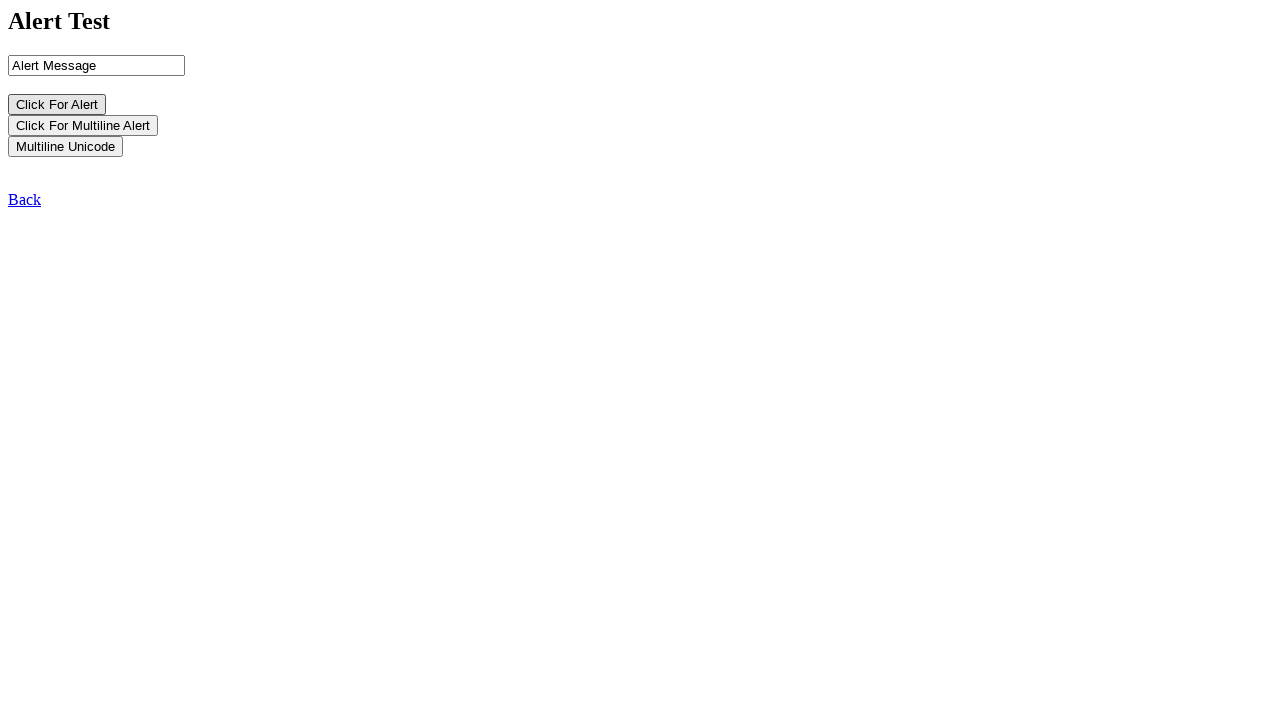